Tests confirmation alert handling by clicking a button that triggers an alert and then dismissing it

Starting URL: https://selenium08.blogspot.com/2019/07/alert-test.html

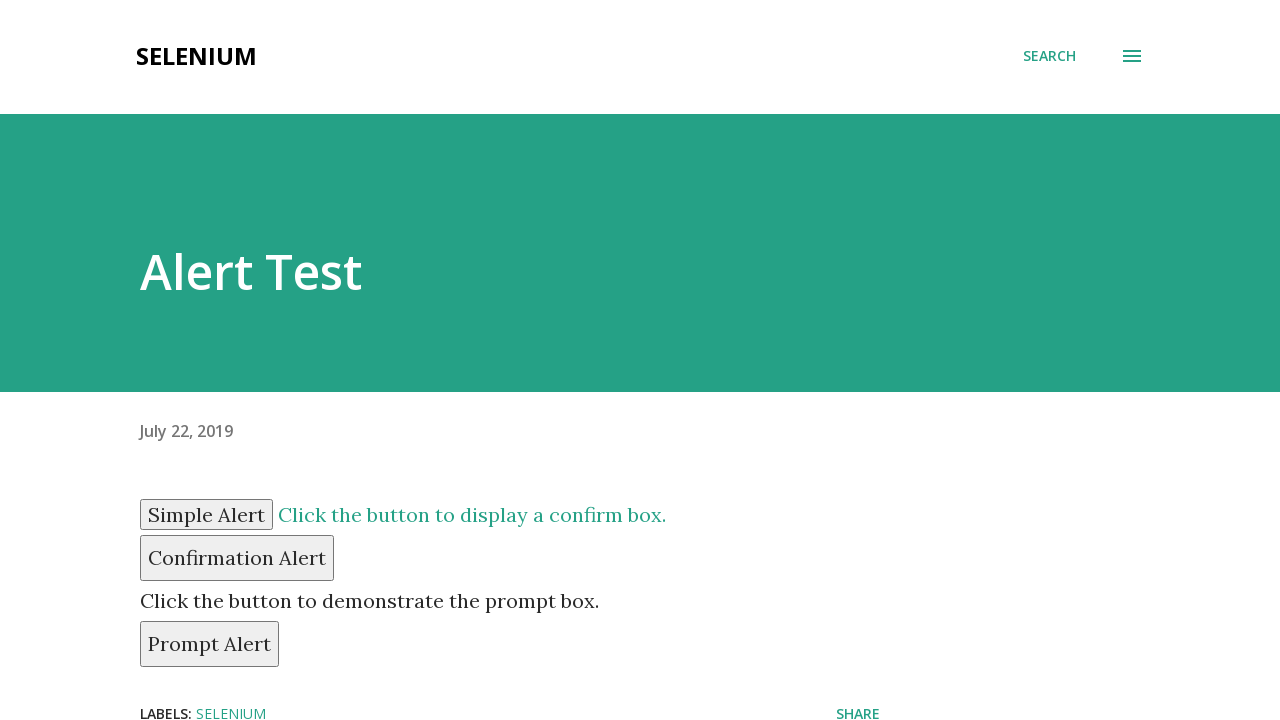

Clicked confirm button to trigger alert at (237, 558) on button#confirm
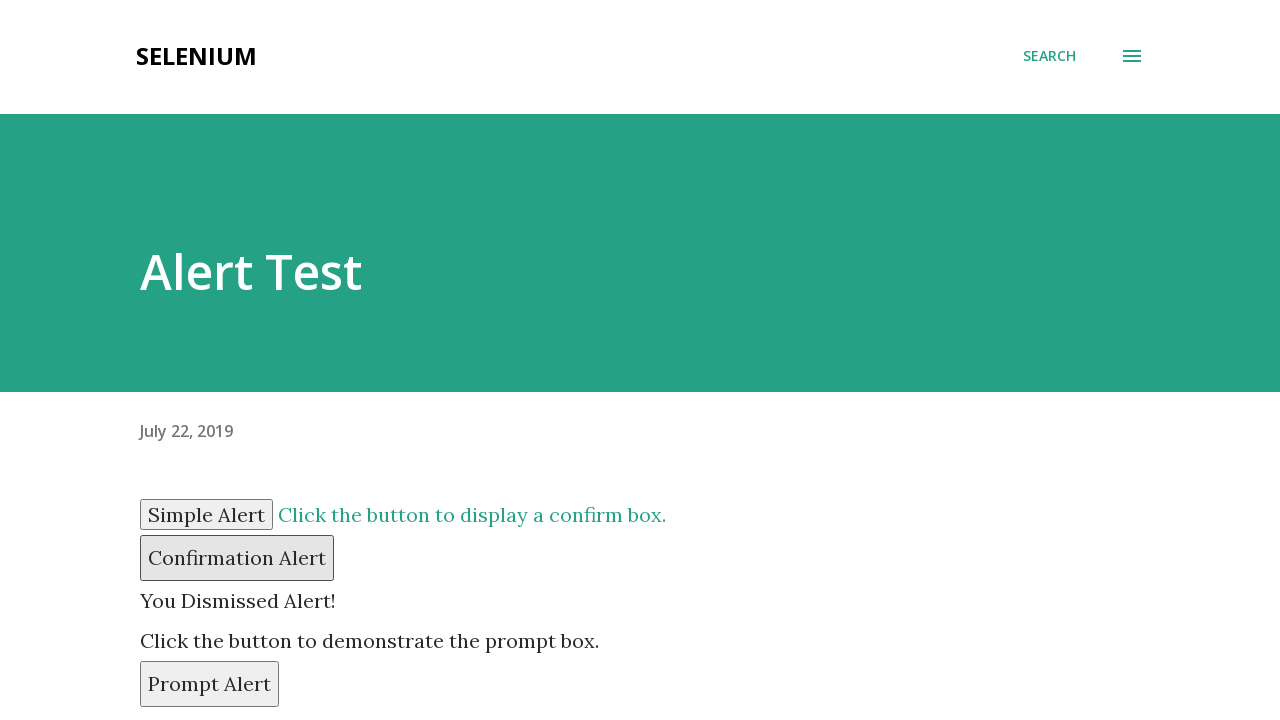

Set up dialog handler to dismiss confirmation alert
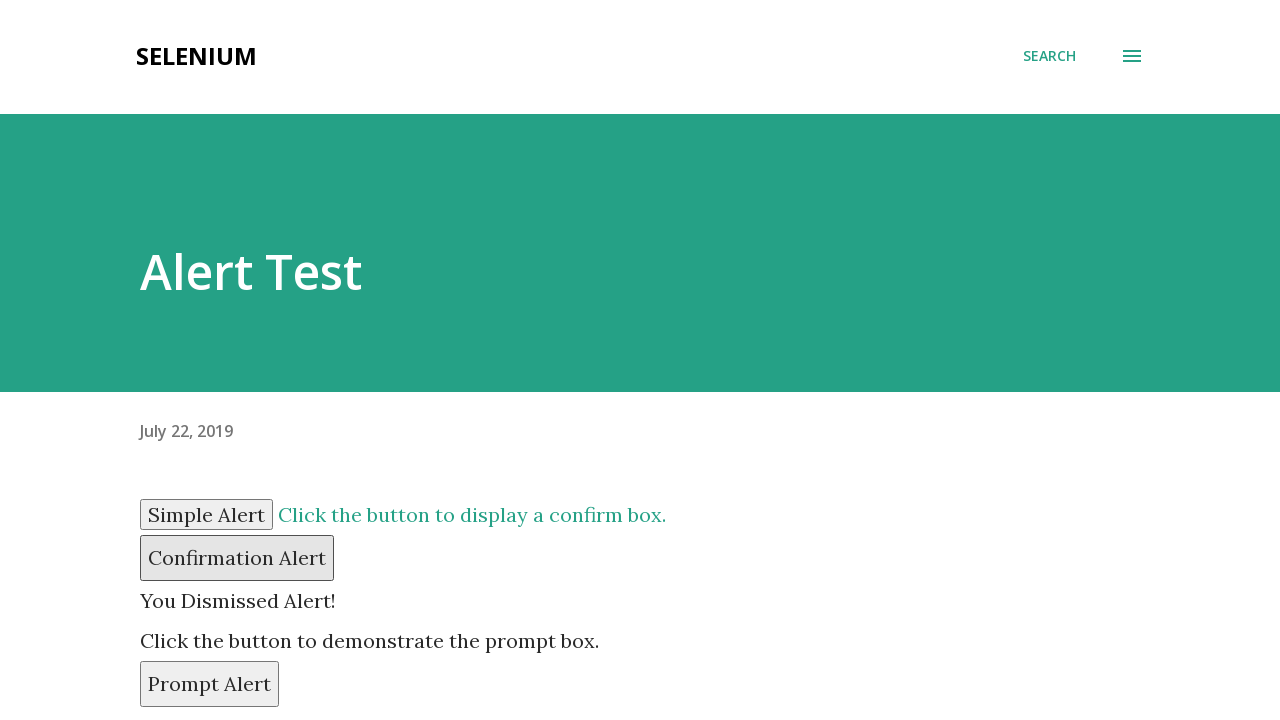

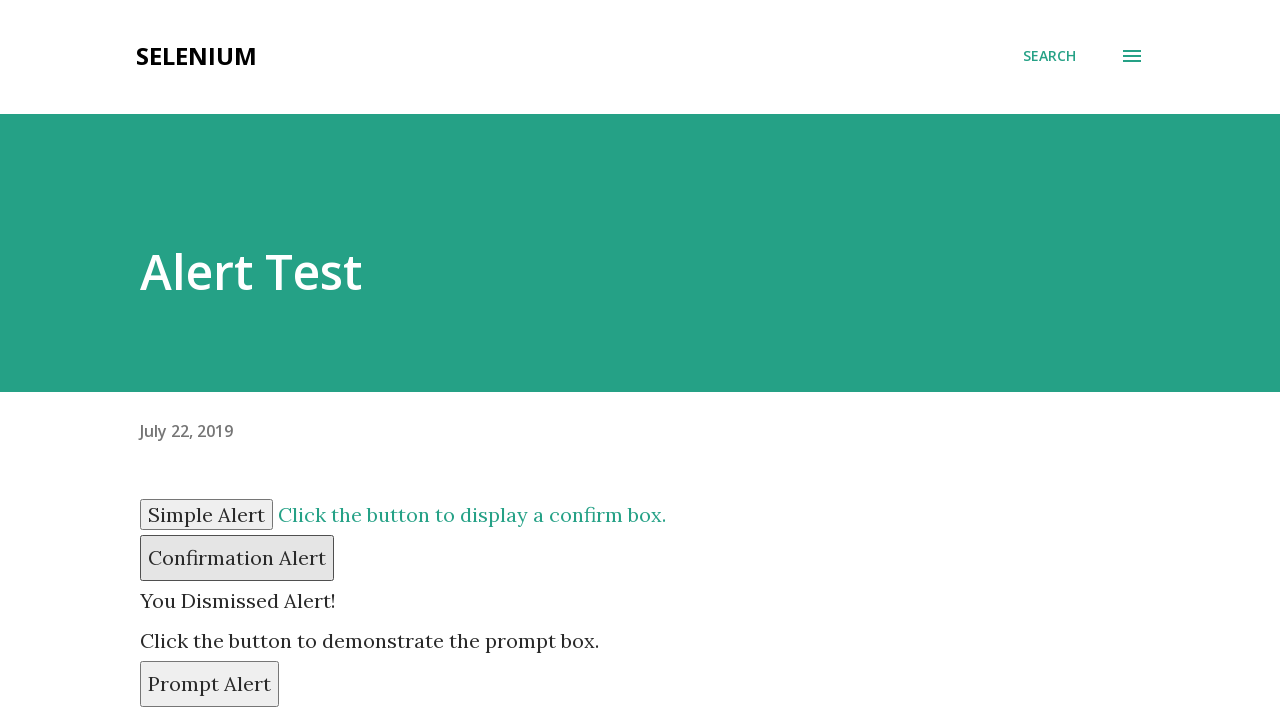